Tests the dependent dropdown functionality on Argentina postal service website by selecting a province from a cascading dropdown menu

Starting URL: https://www.correoargentino.com.ar/formularios/cpa

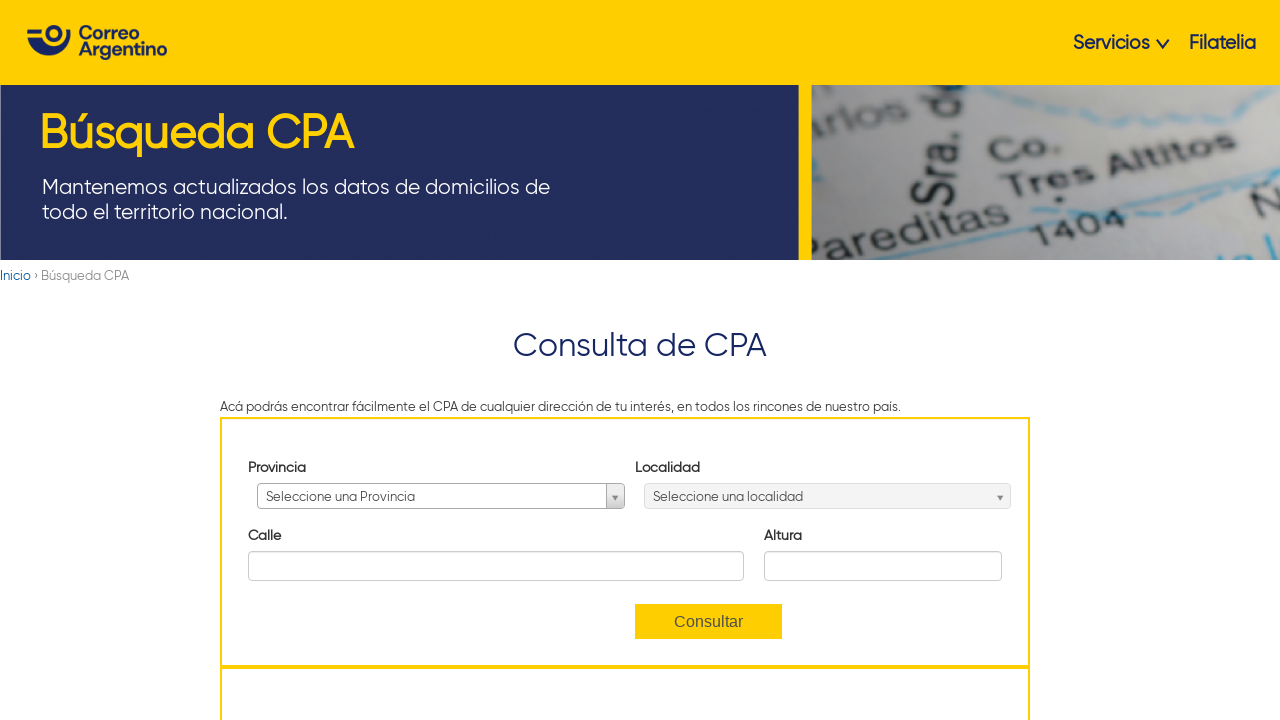

Clicked on the province dropdown to open cascading menu at (432, 497) on xpath=//span[@id='select2-chosen-1']
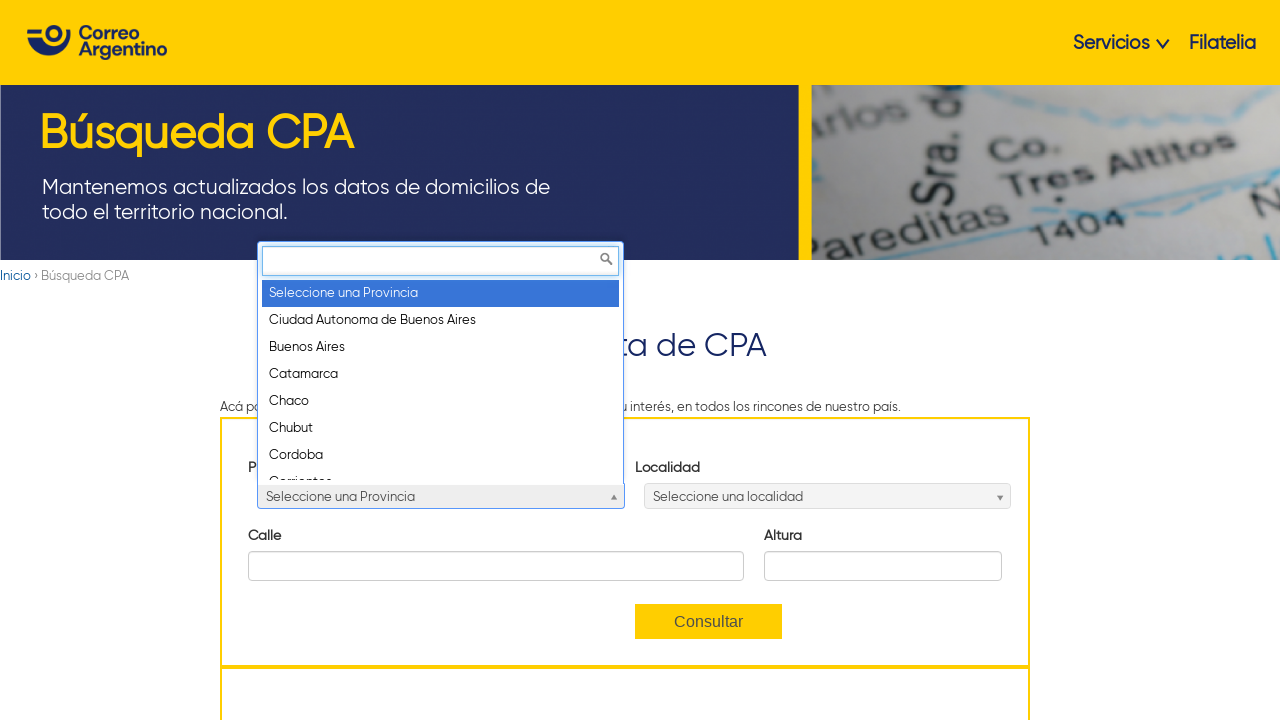

Typed 'Ciudad Autonoma de Buenos Aires' in the dropdown search field on #s2id_autogen1_search
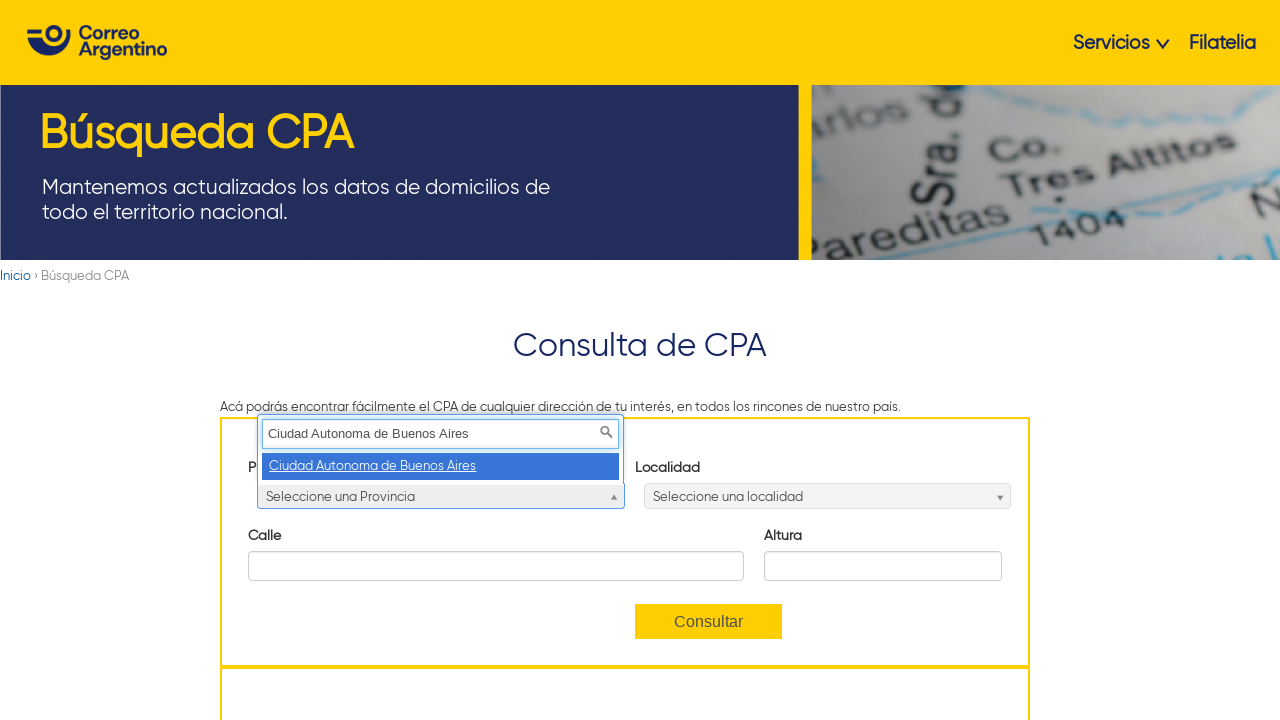

Selected 'Ciudad Autonoma de Buenos Aires' from the dependent dropdown at (373, 465) on xpath=//span[text()='Ciudad Autonoma de Buenos Aires ']
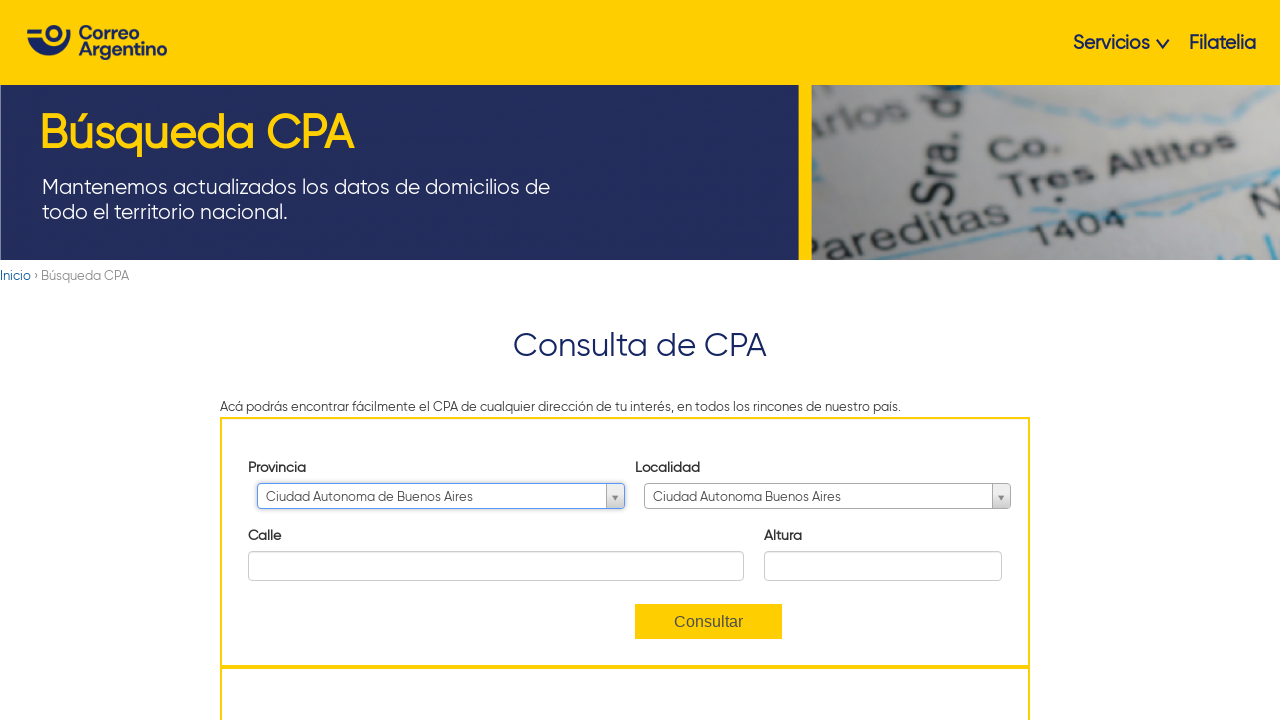

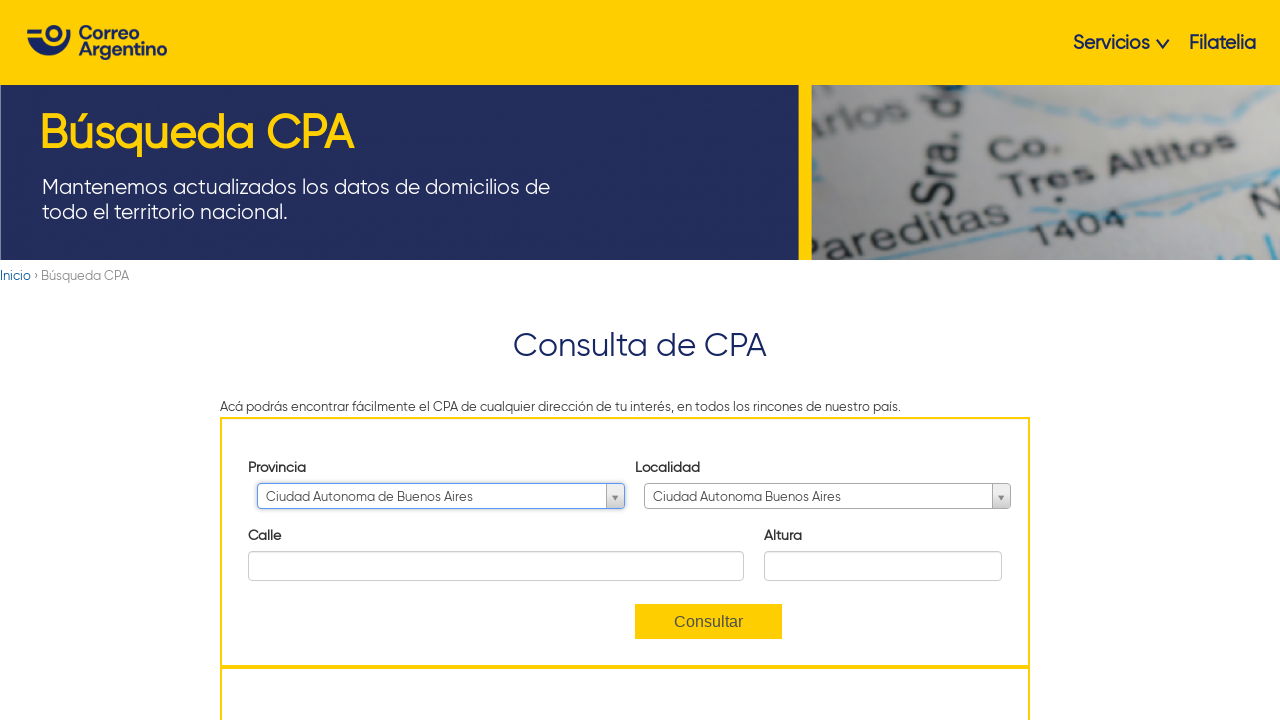